Tests selecting the blue radio button by verifying it's enabled and visible, then clicking it to select it, and verifying the selection.

Starting URL: https://selenium08.blogspot.com/2019/08/radio-buttons.html

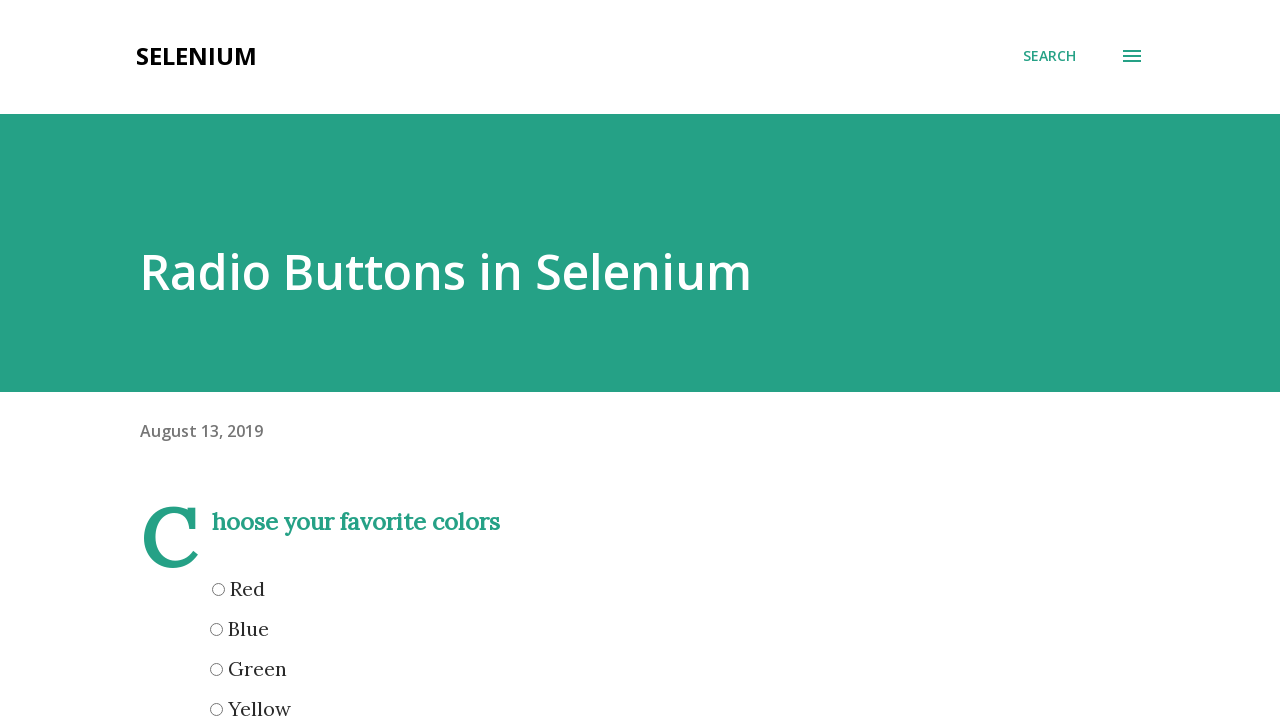

Located the blue radio button element
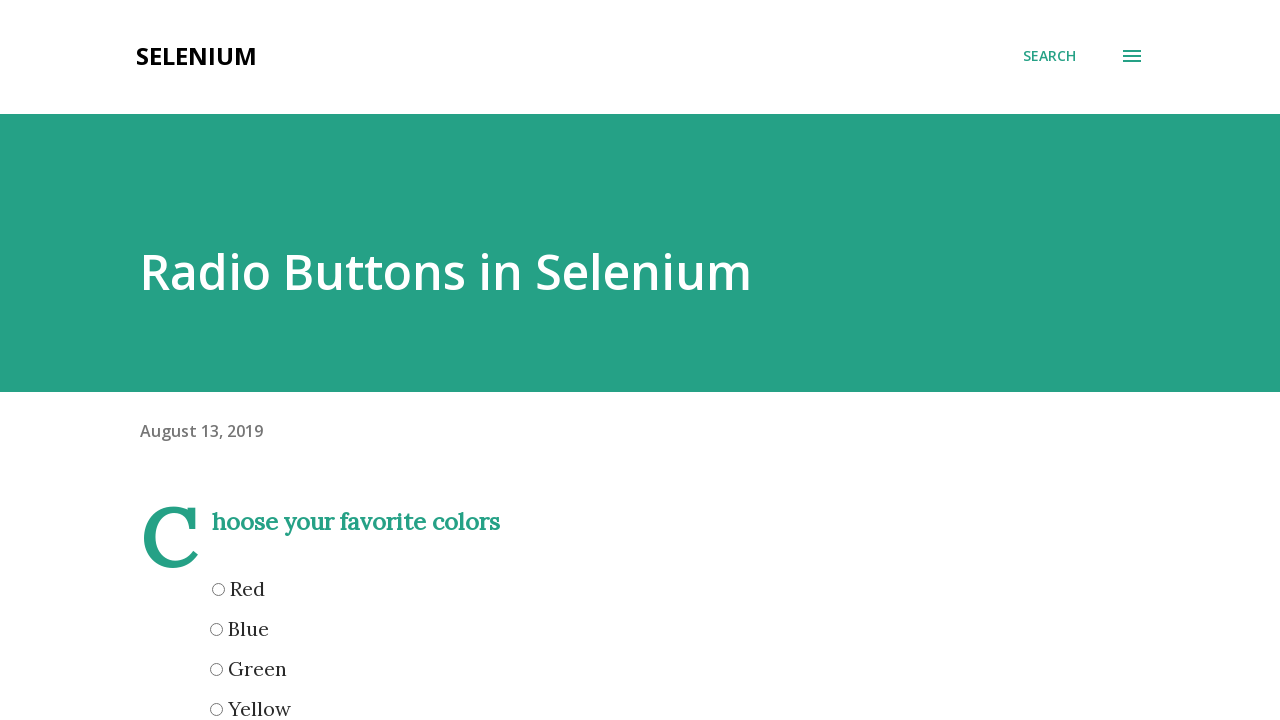

Blue radio button is now visible
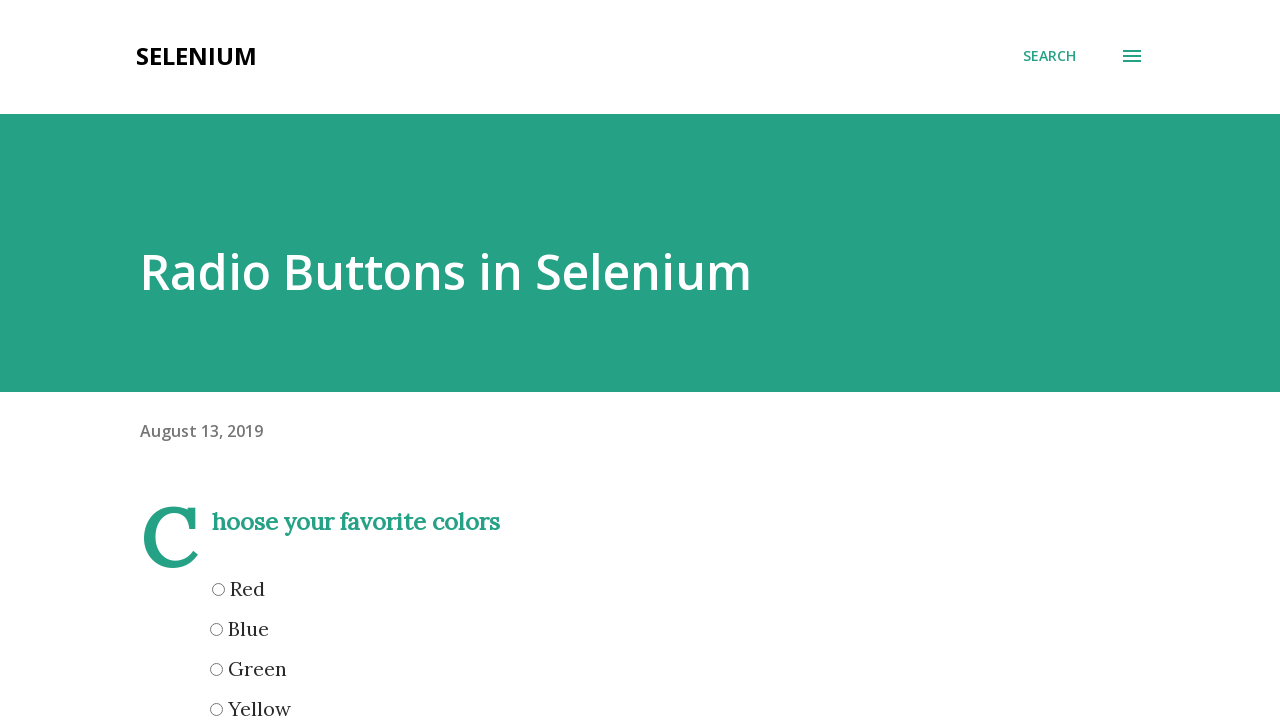

Verified blue radio button is enabled and visible
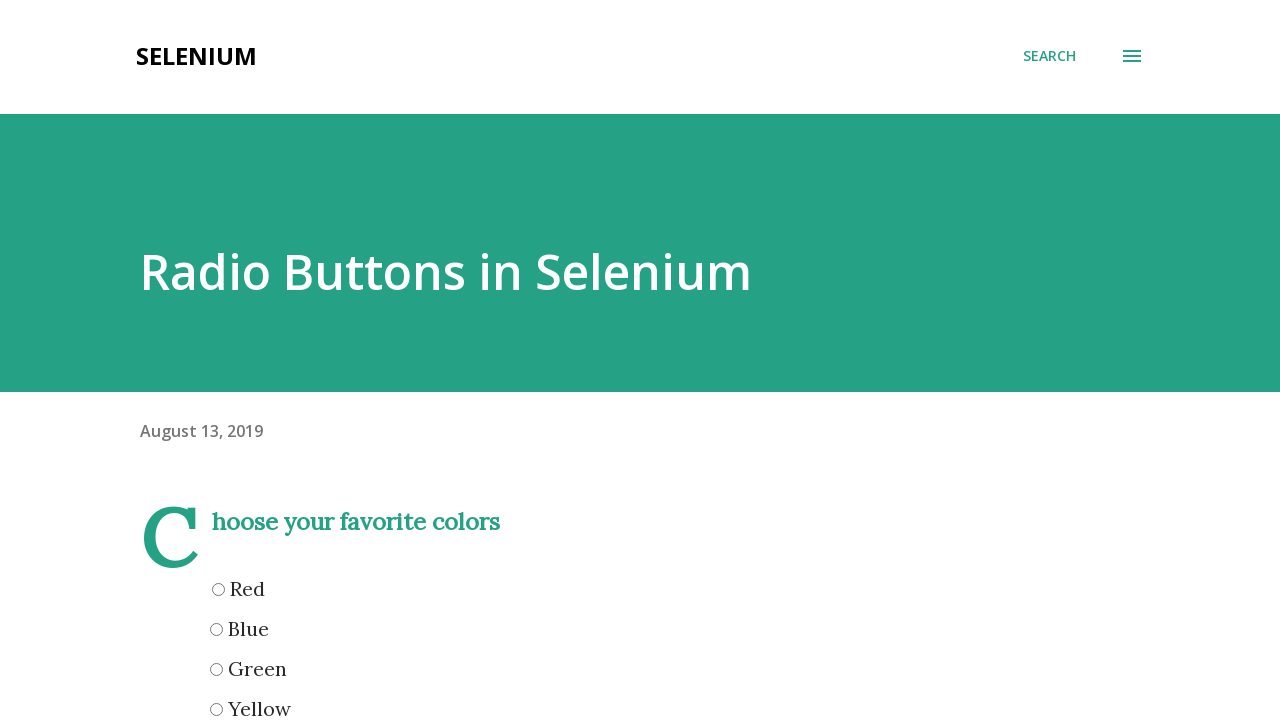

Clicked the blue radio button to select it at (216, 629) on input[name='blue']
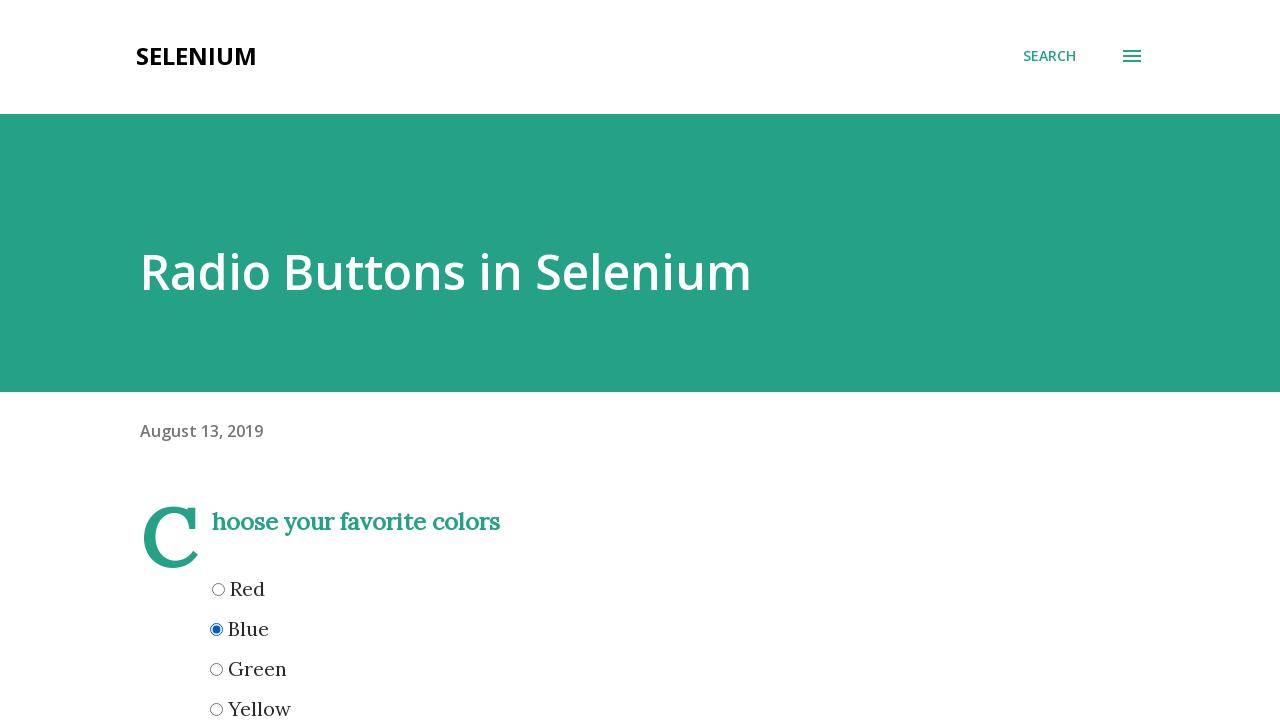

Verified that the blue radio button is now selected
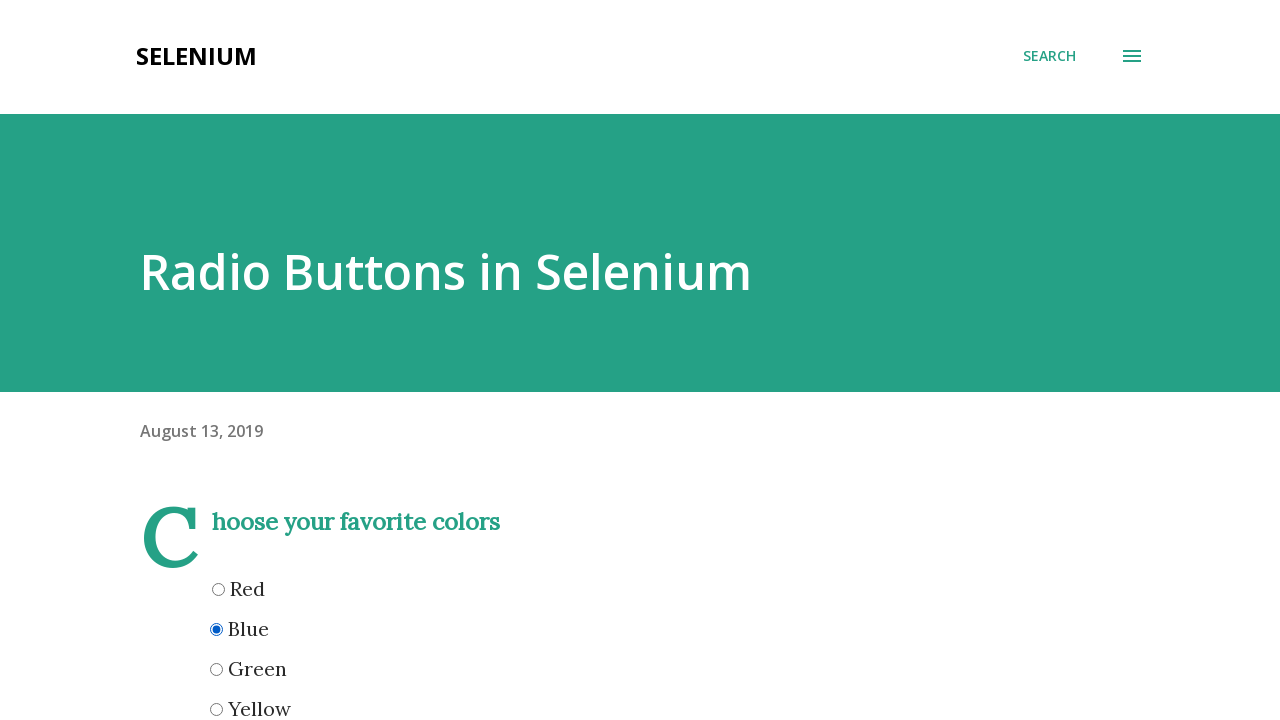

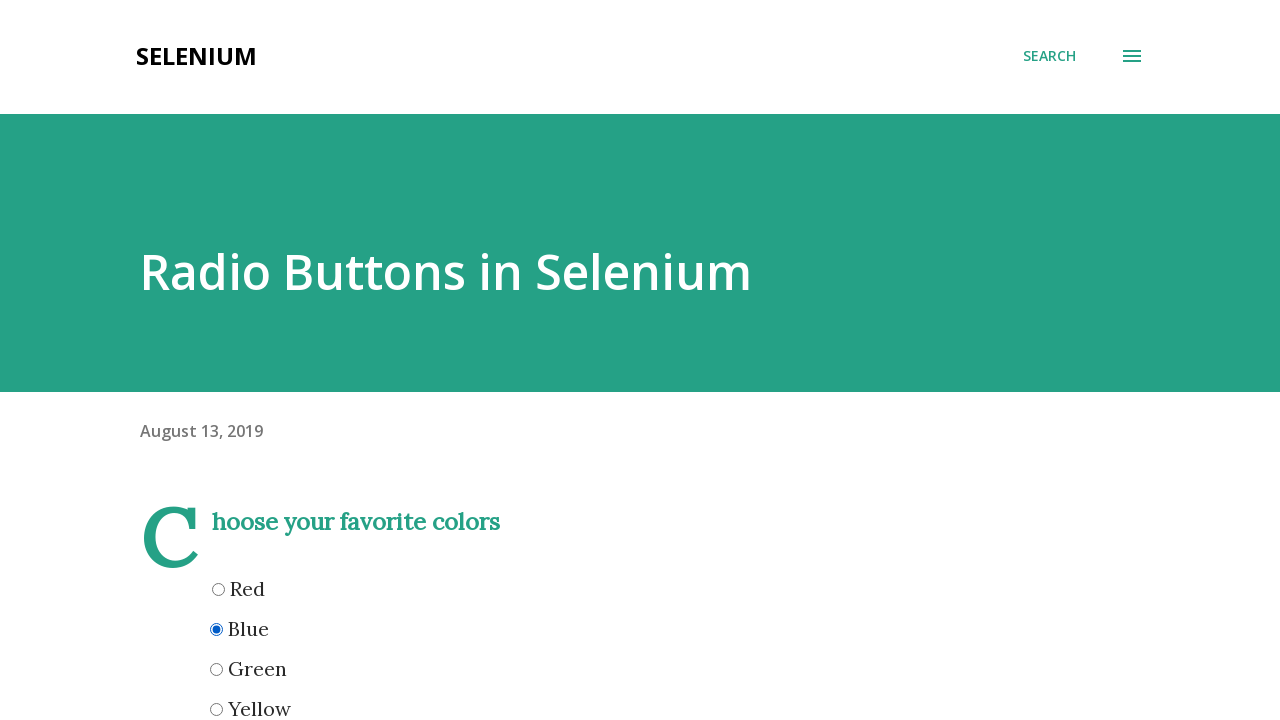